Tests navigation to contact us page by clicking the contact us link

Starting URL: https://viaporttrans.com/

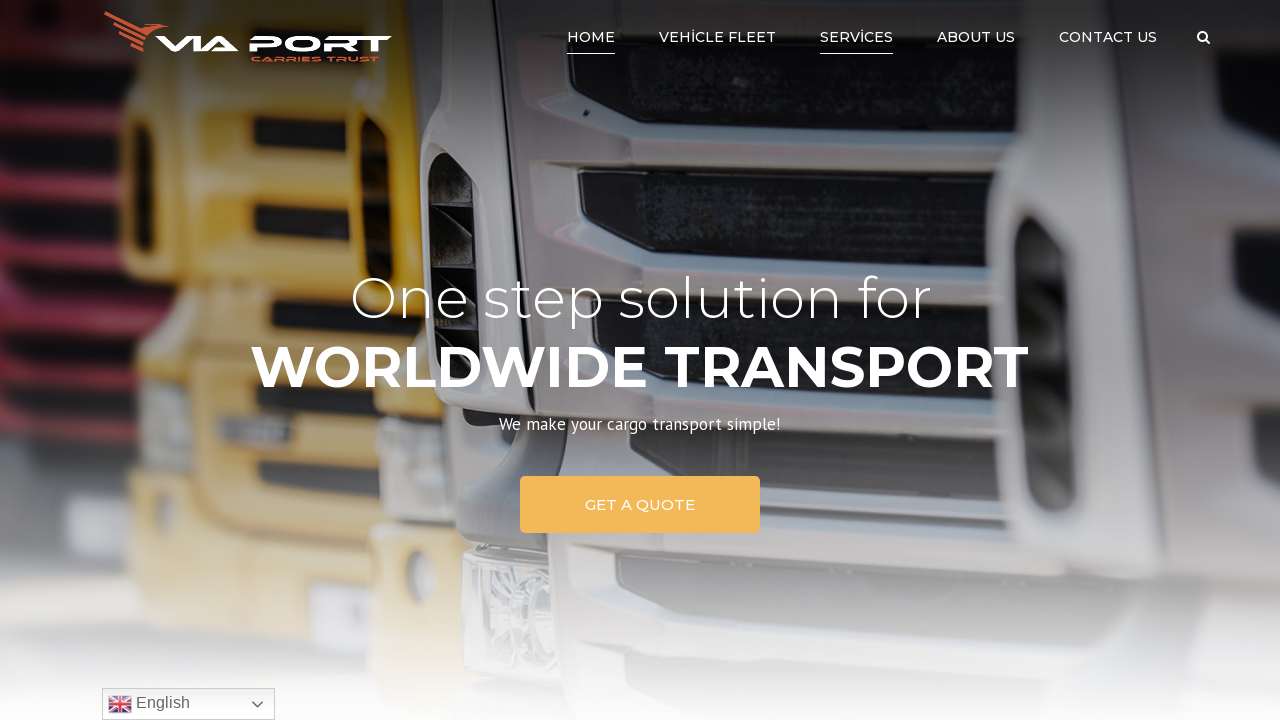

Clicked Contact Us link in navigation bar at (1108, 37) on text=Contact Us
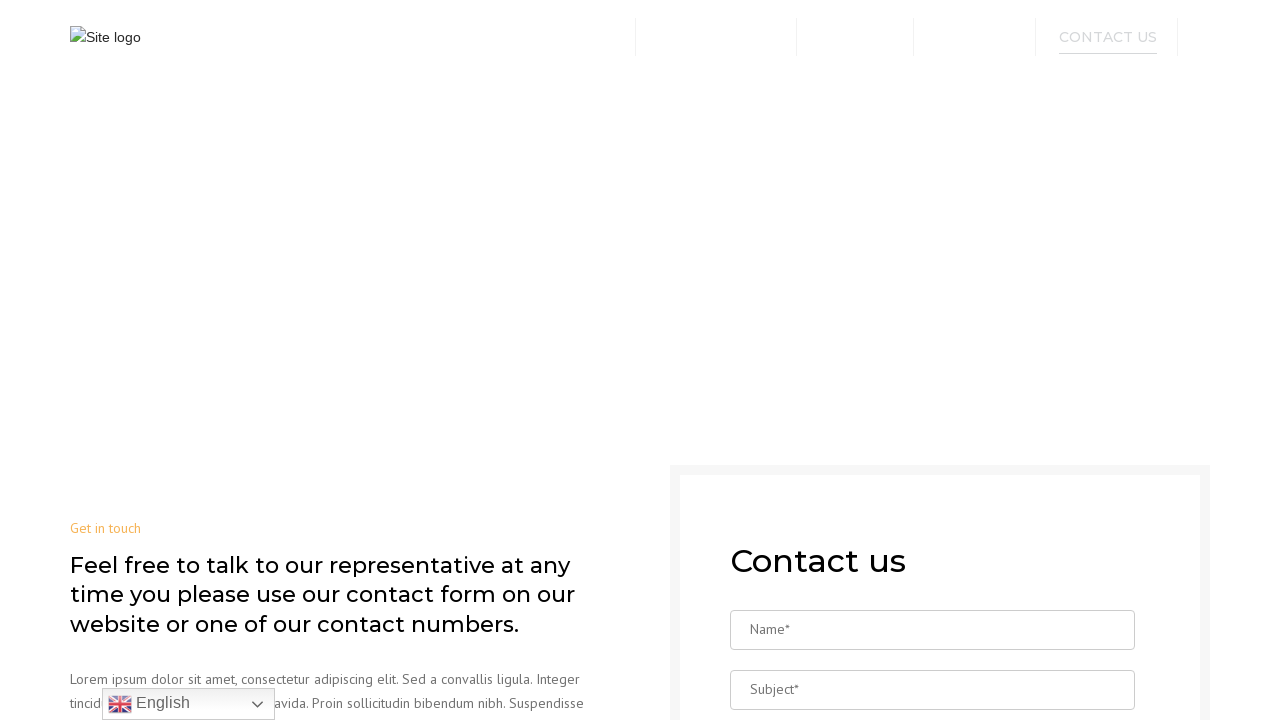

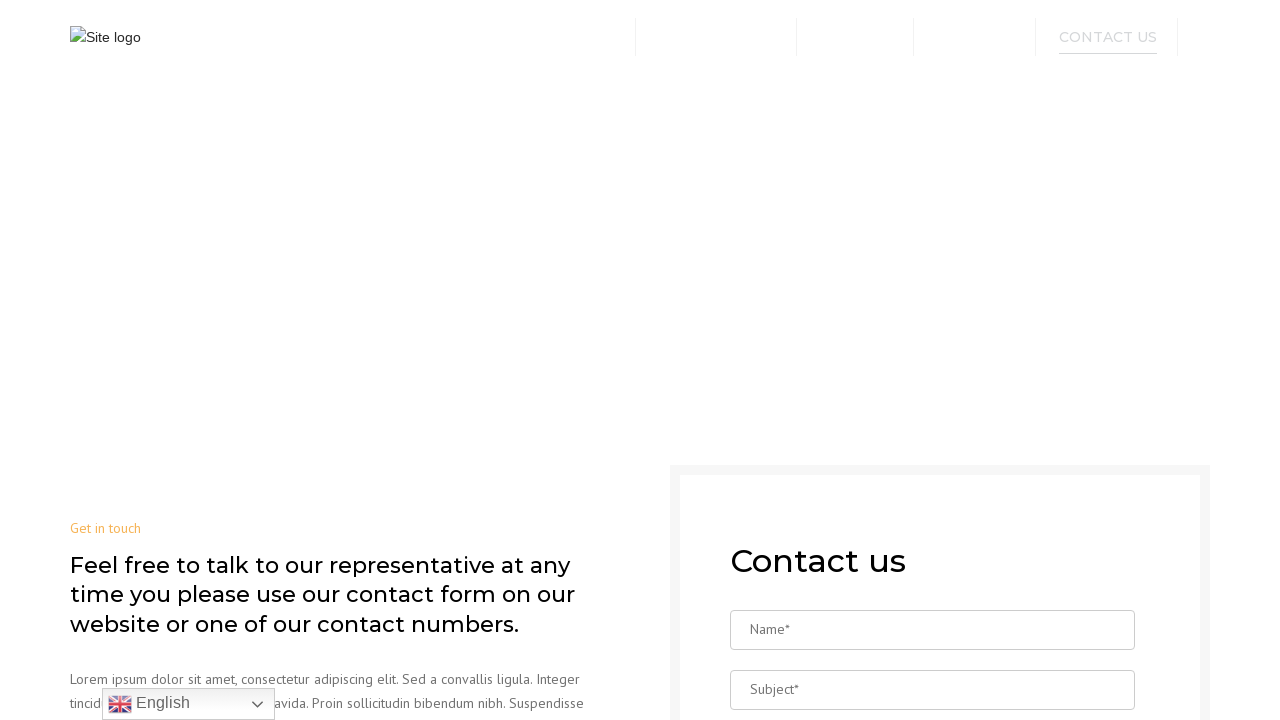